Tests filling the entire feedback form, submitting, clicking No to go back, and verifying the form fields retain their original values.

Starting URL: https://acctabootcamp.github.io/site/tasks/provide_feedback

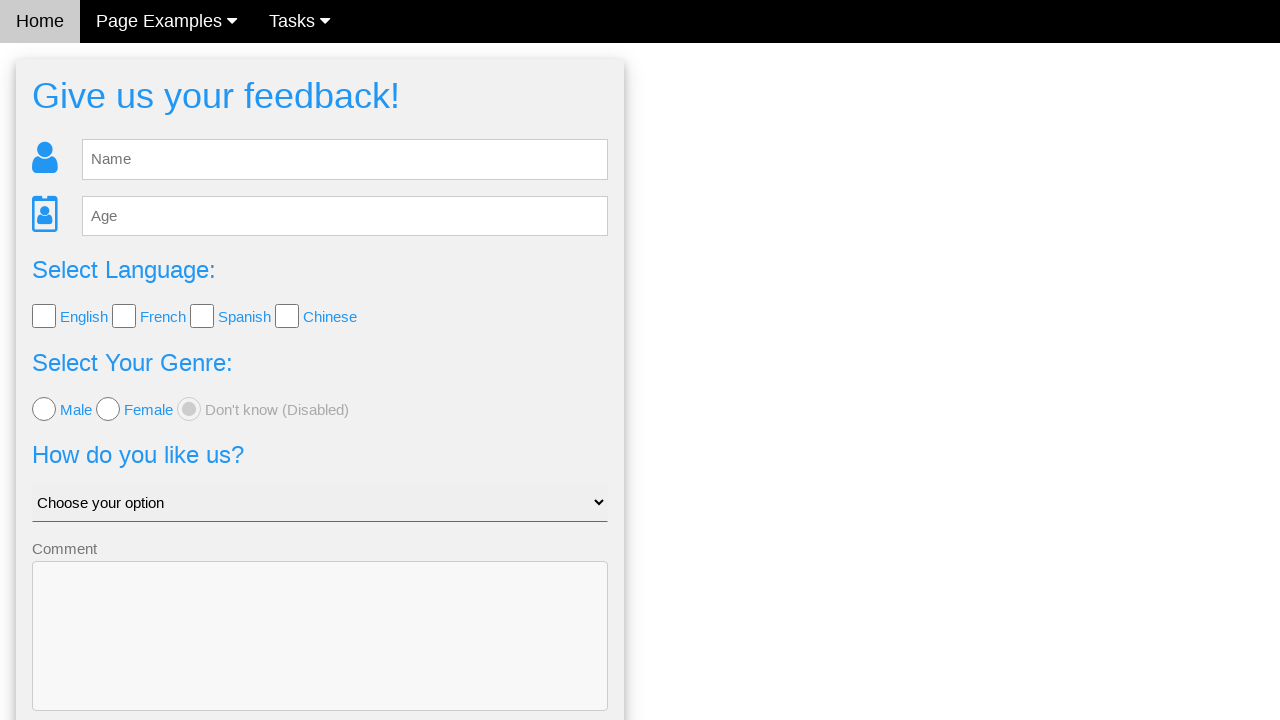

Filled name field with 'Jany' on #fb_name
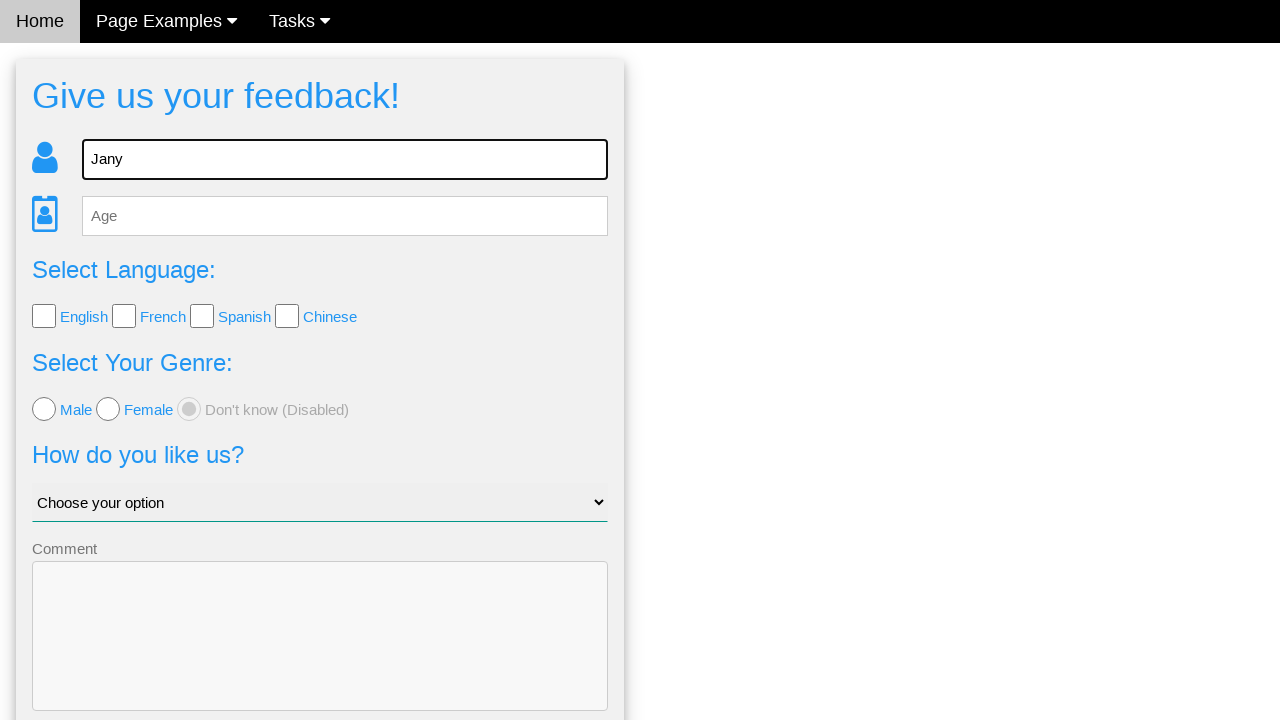

Filled age field with '34' on #fb_age
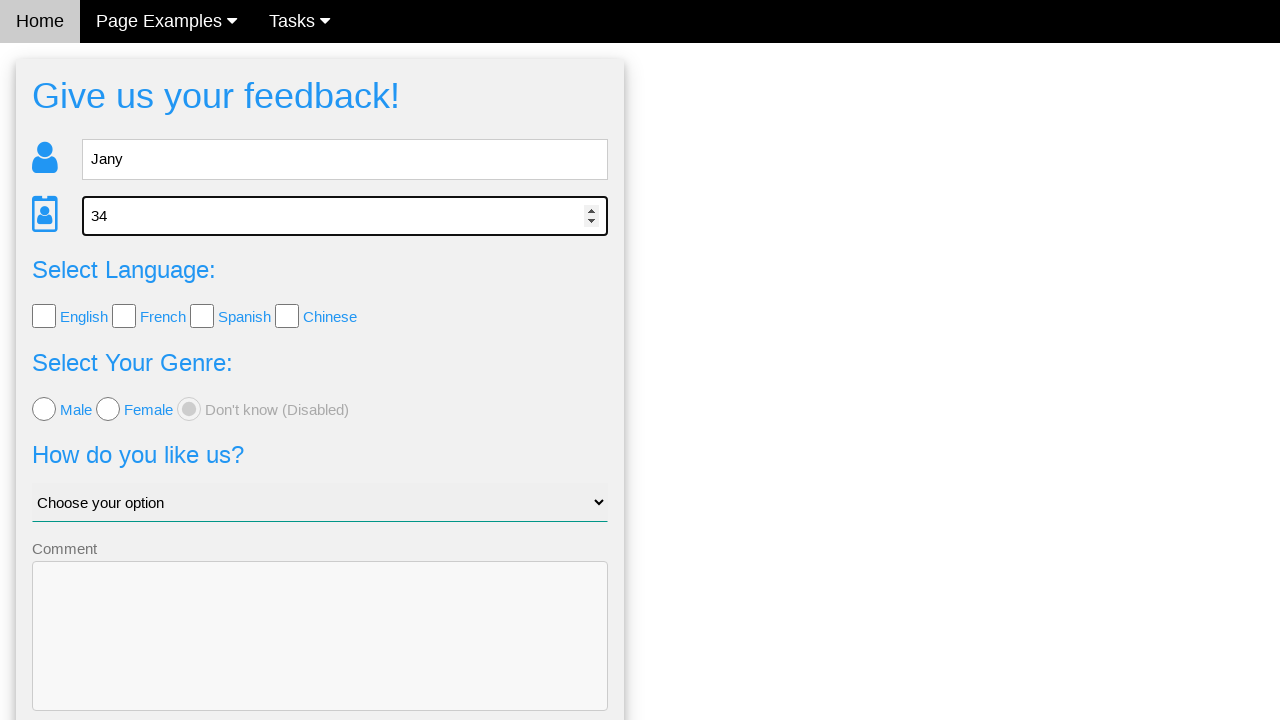

Selected Chinese language checkbox at (287, 316) on input[value='Chinese']
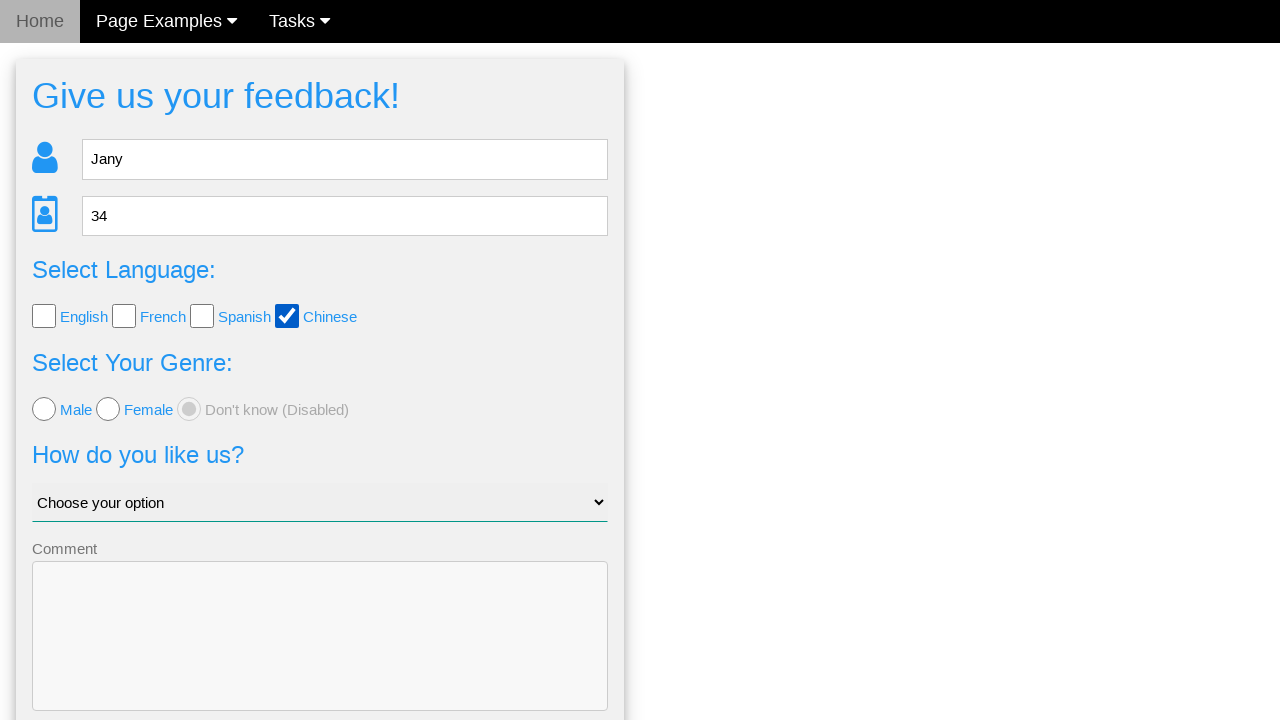

Selected female radio button at (108, 409) on input[value='female']
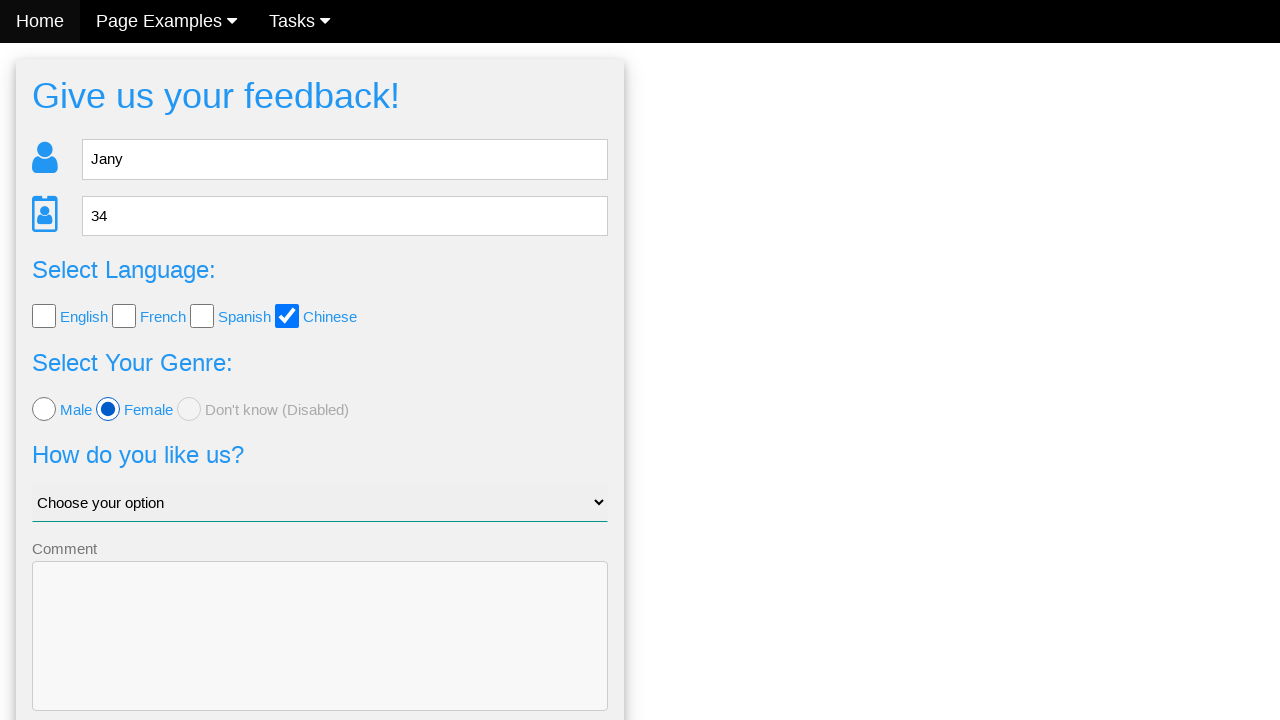

Selected 'Why me?' from dropdown on #like_us
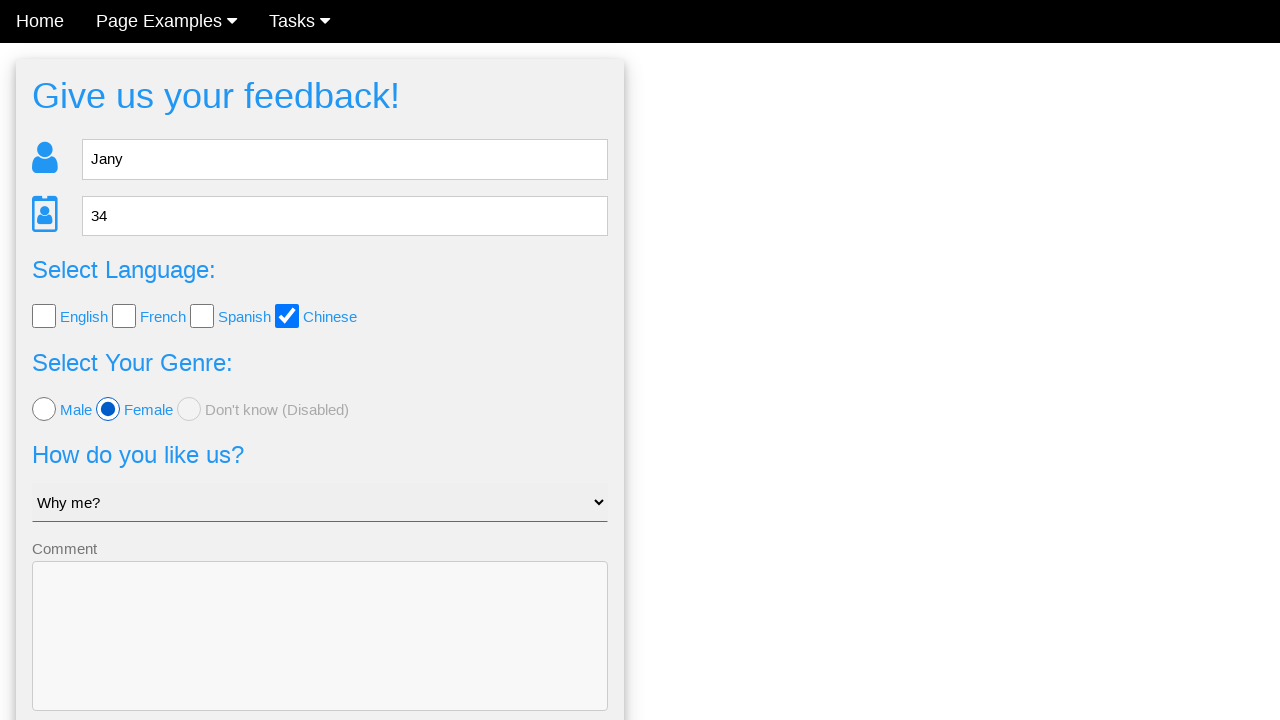

Filled comment field with 'Good morning!' on #fb_form > form > div:nth-child(6) > textarea
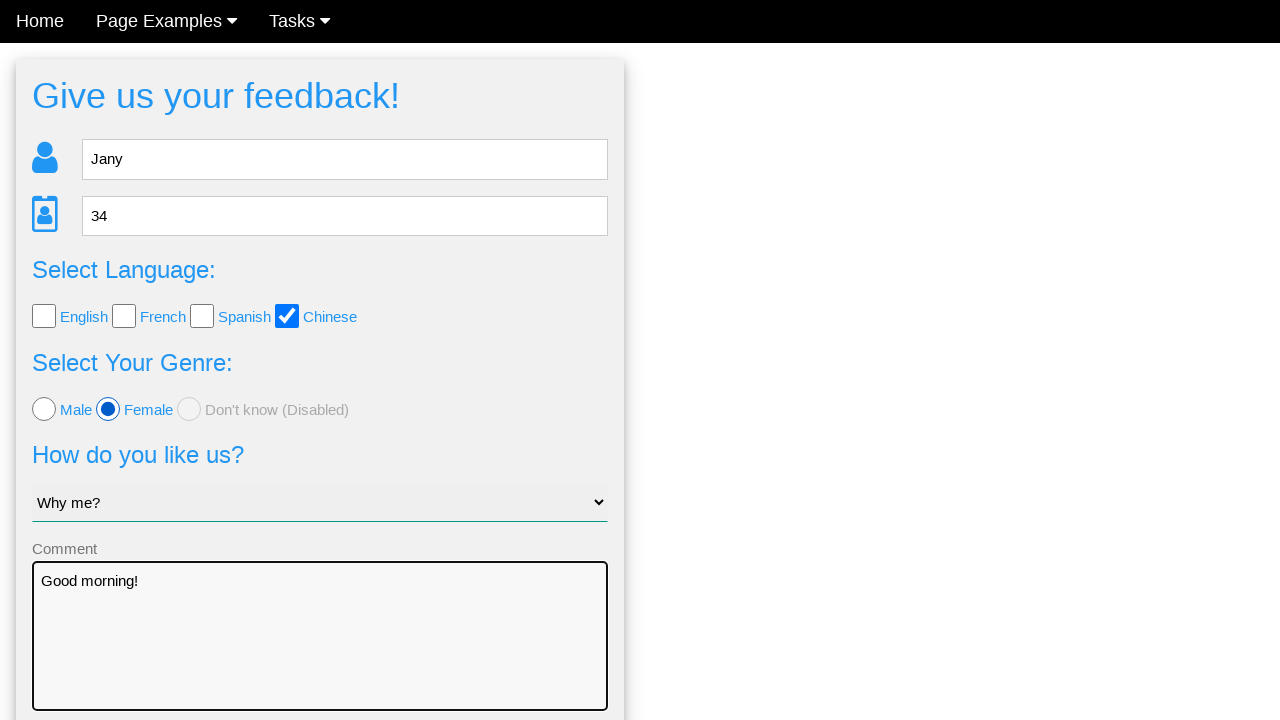

Clicked send button to submit feedback form at (320, 656) on [type='submit']
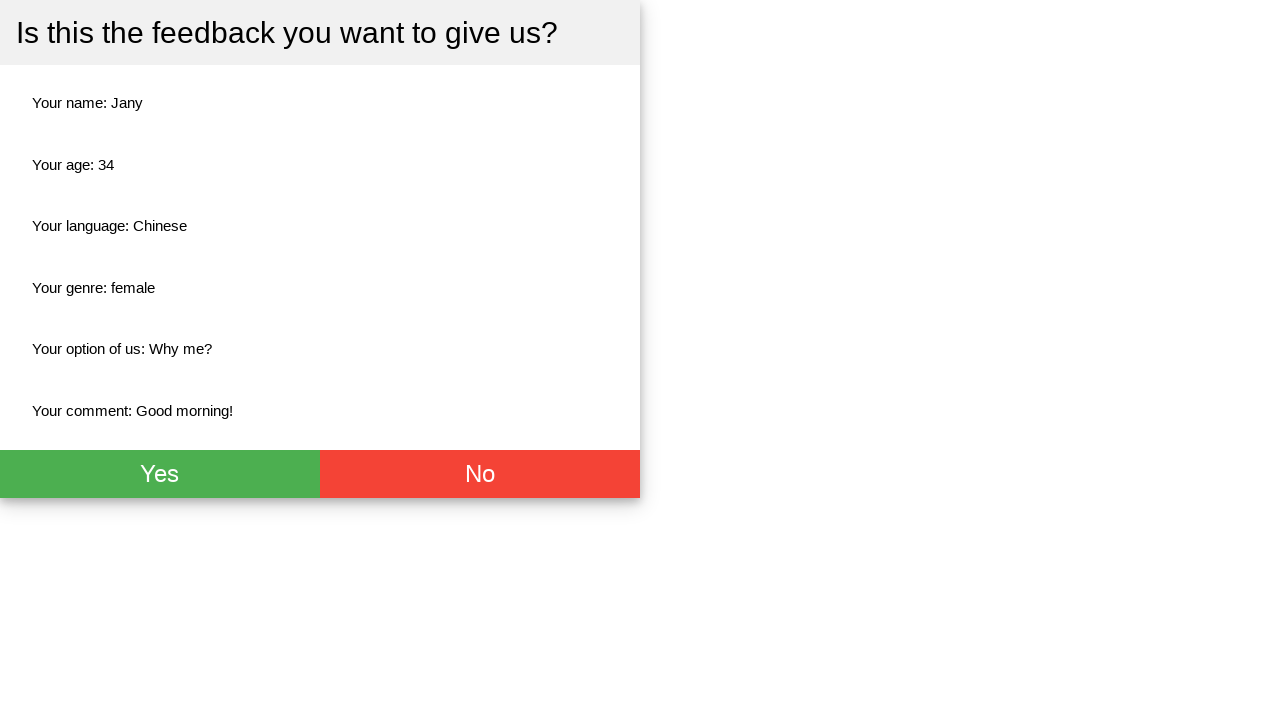

Thank you message appeared after form submission
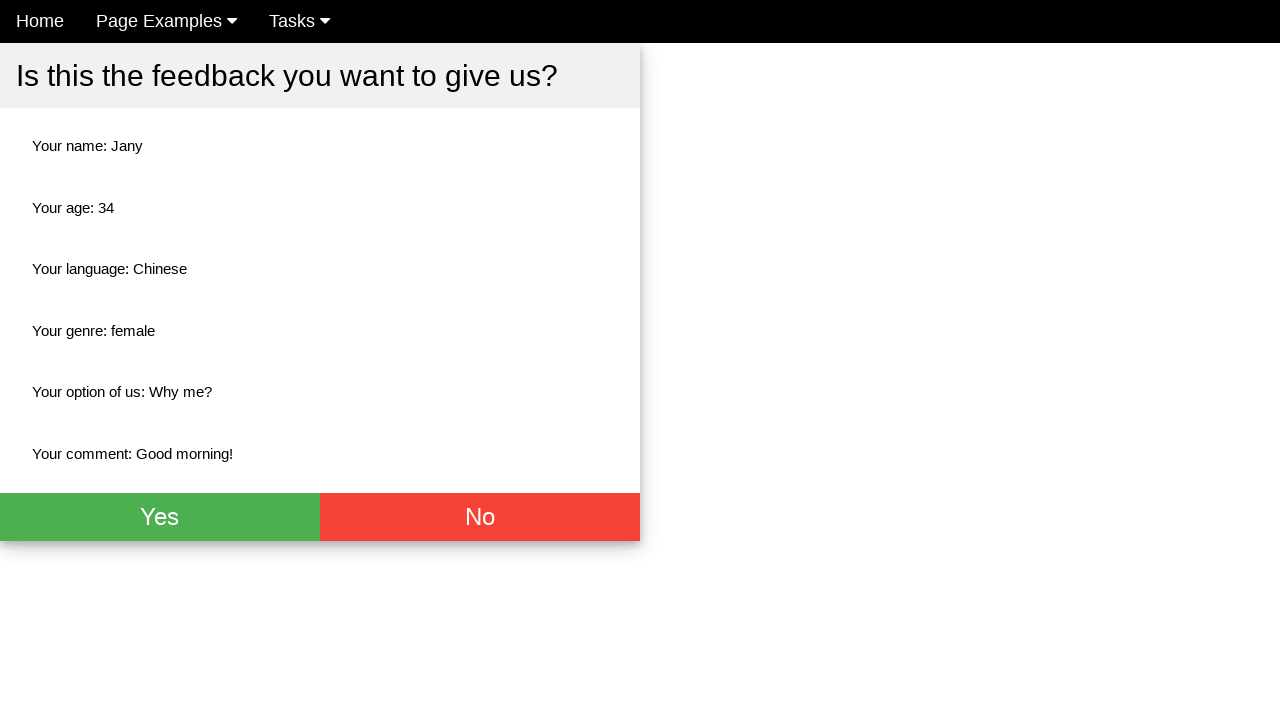

Clicked No button to return to form at (480, 517) on #fb_thx button >> nth=1
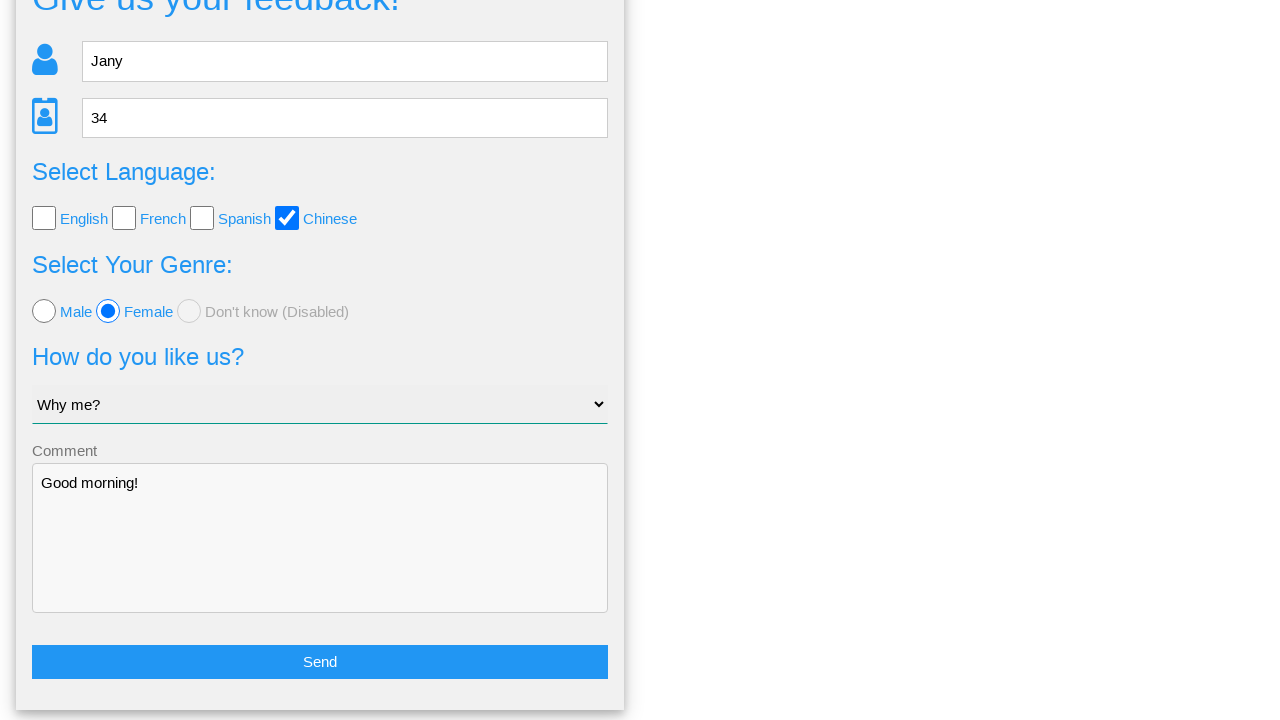

Form returned and is visible
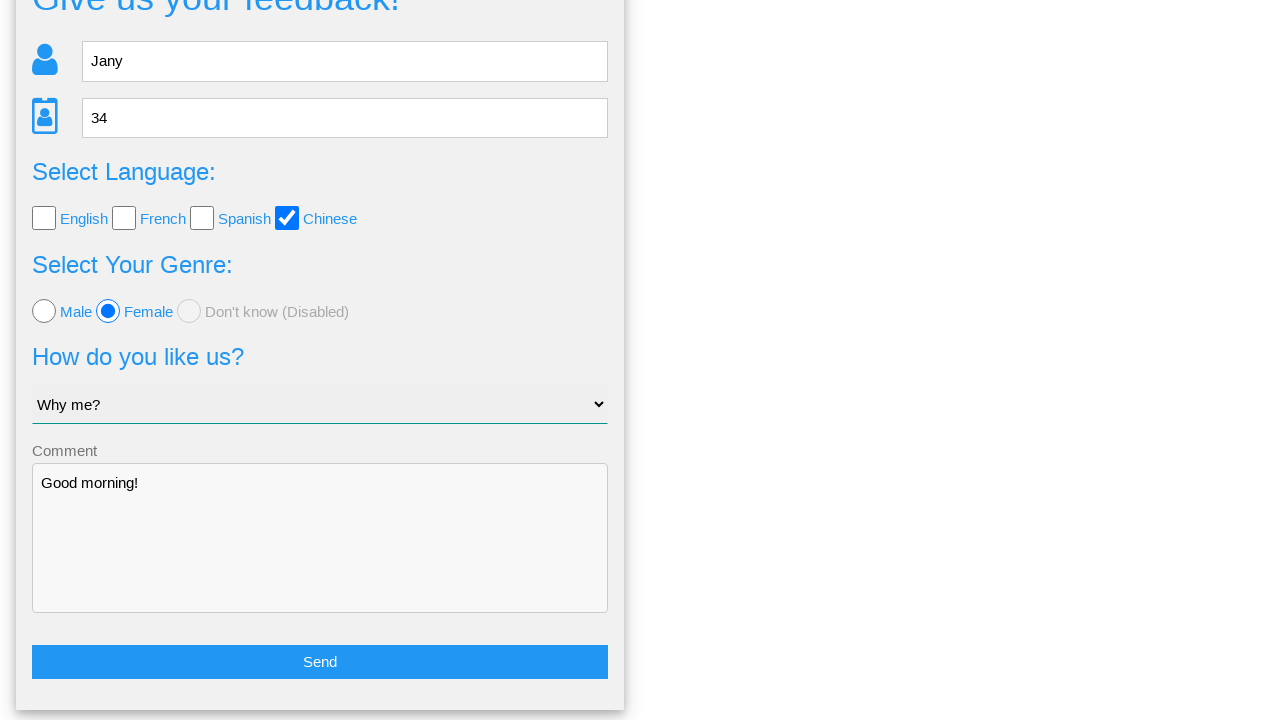

Verified name field retained value 'Jany'
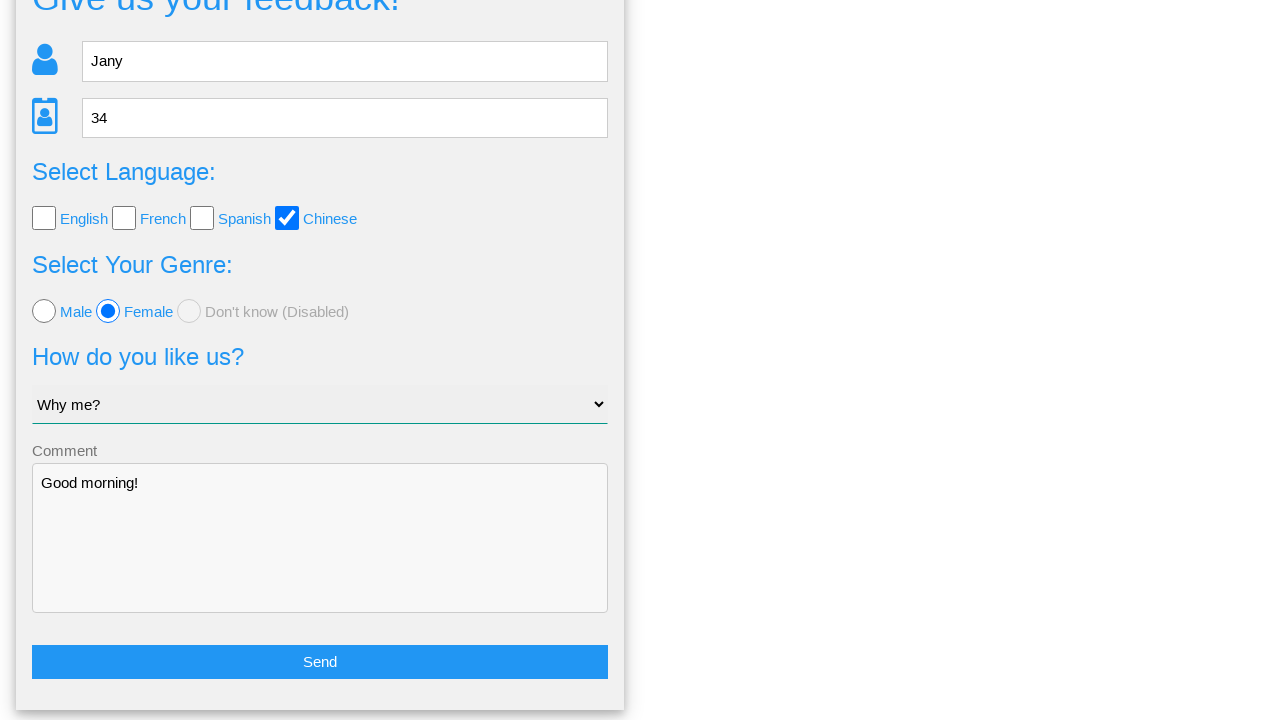

Verified age field retained value '34'
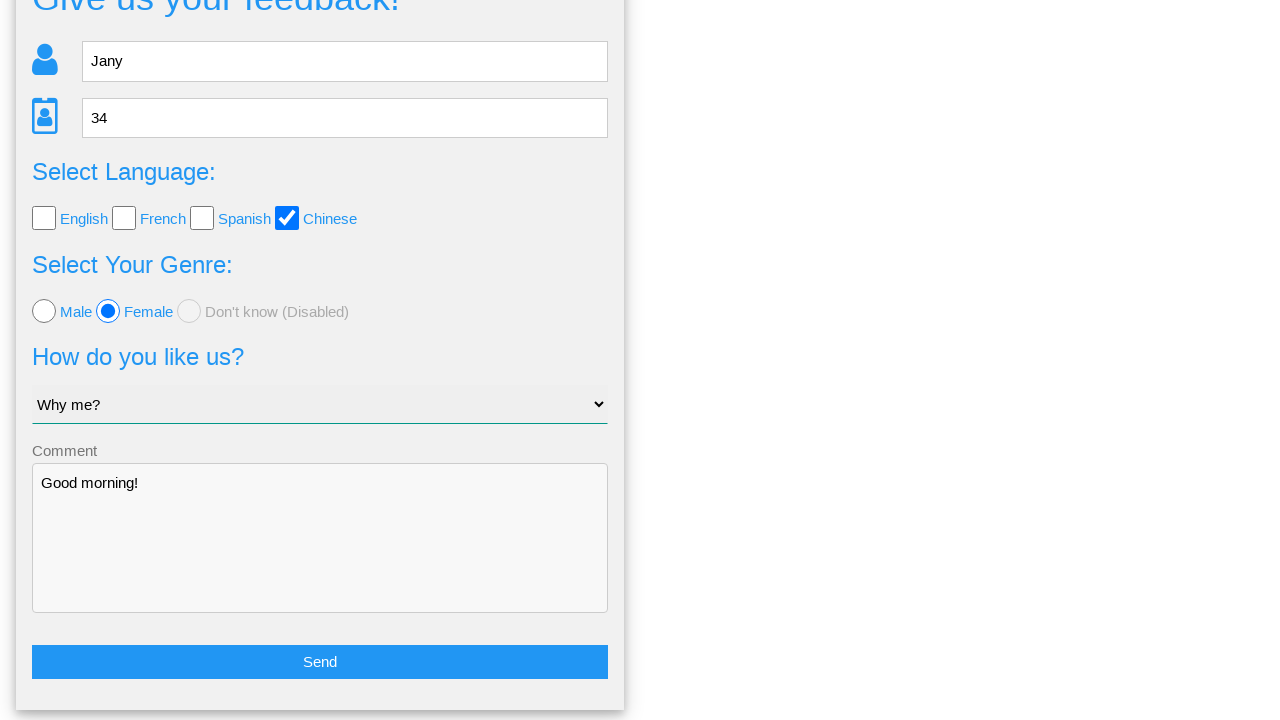

Verified Chinese language checkbox remained checked
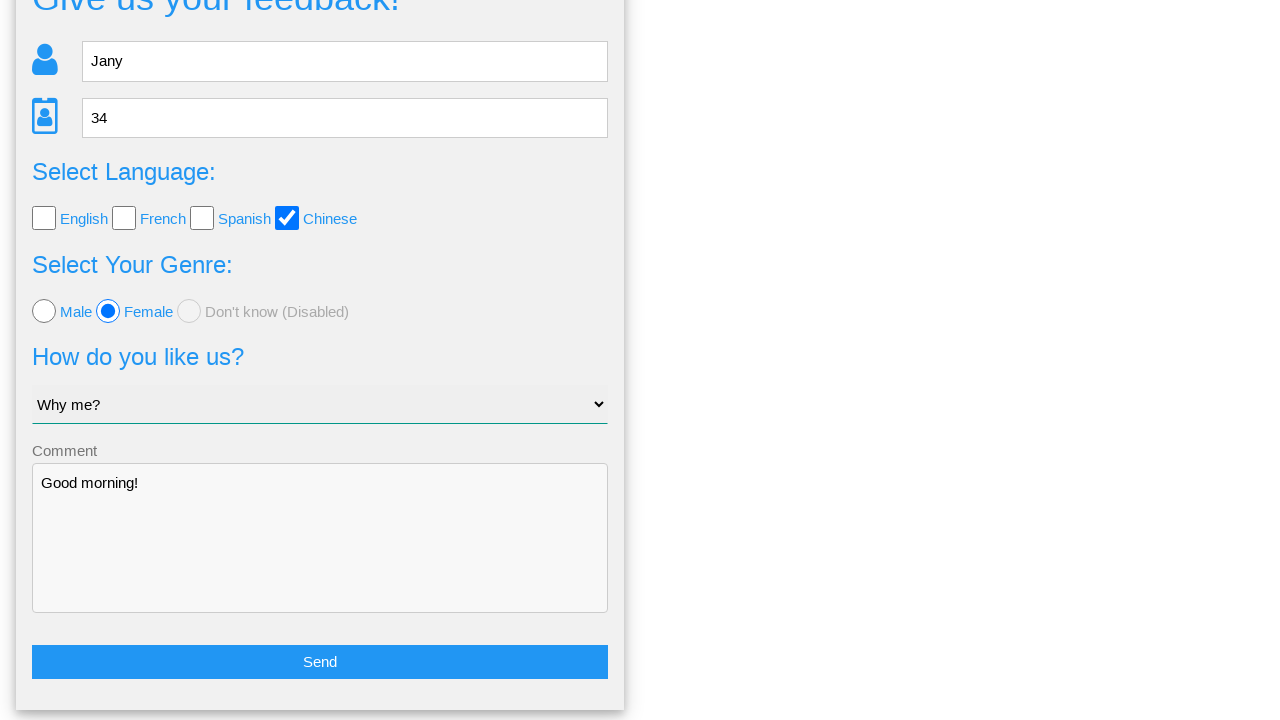

Verified female radio button remained checked
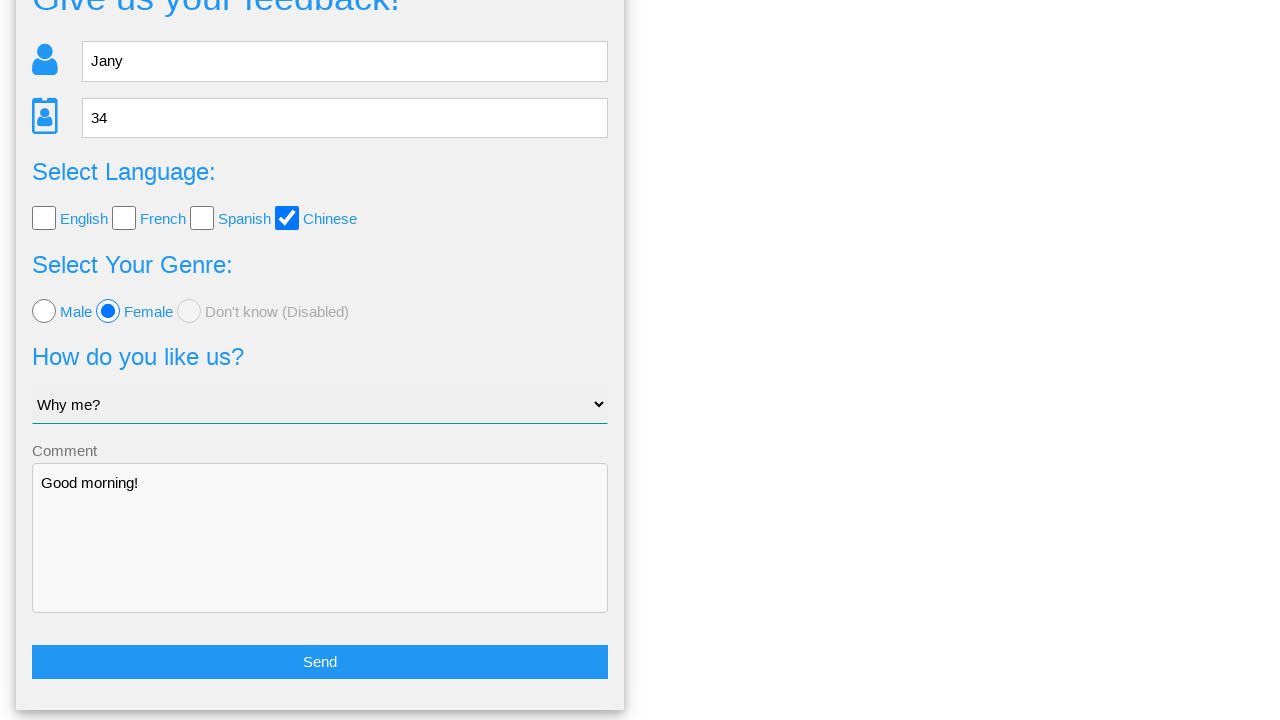

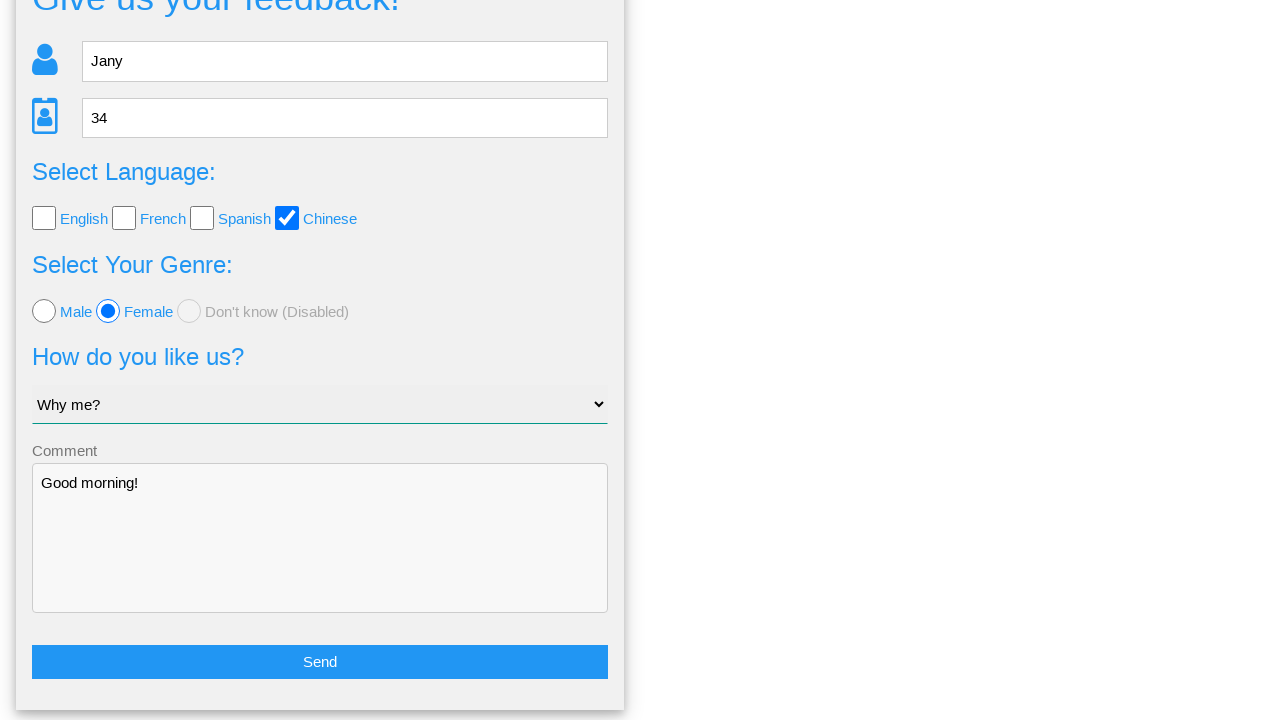